Tests the Contact Us form on Automation Exercise website by filling in name, email, subject, message fields and uploading a file

Starting URL: https://automationexercise.com/

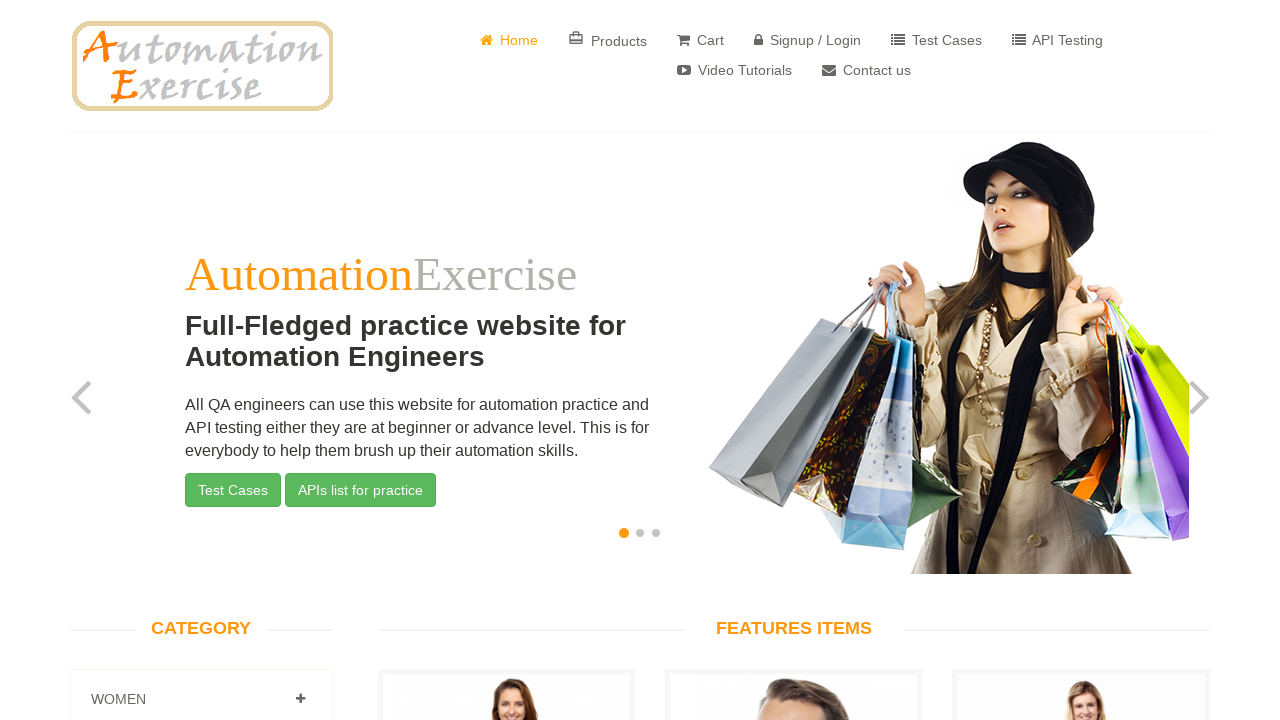

Home page loaded - body element is visible
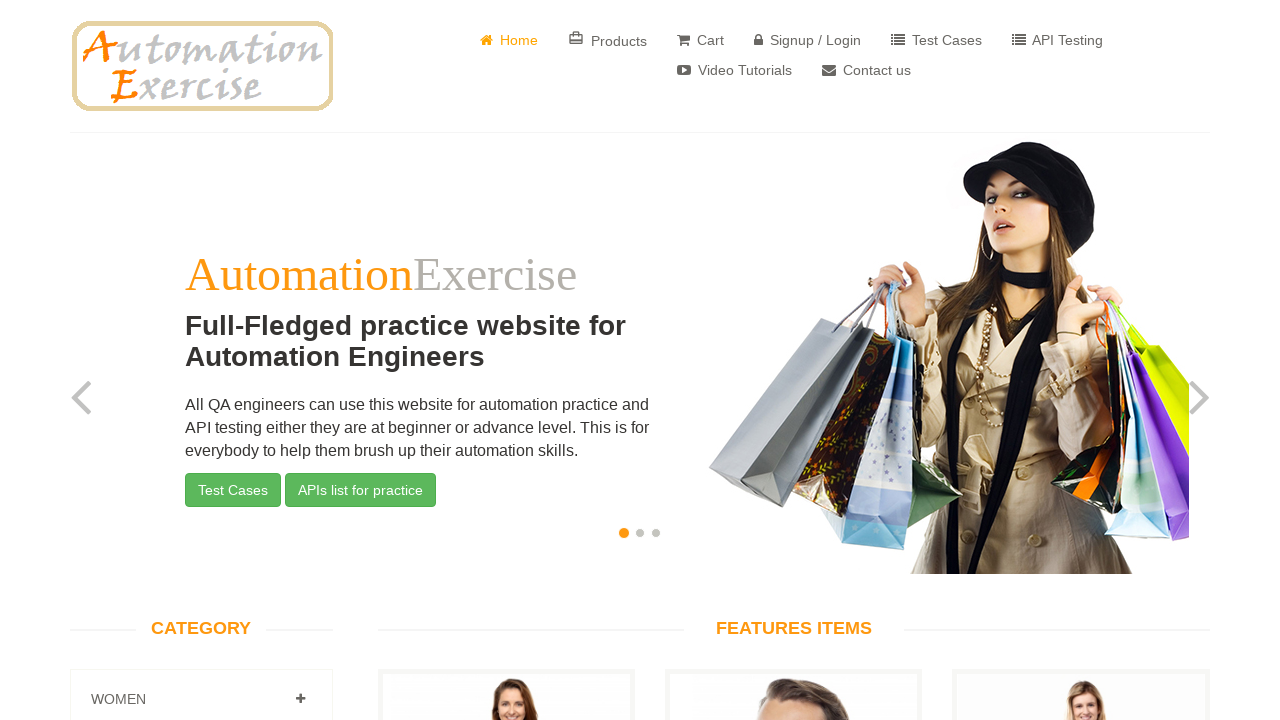

Clicked on Contact Us button at (866, 70) on a[href='/contact_us']
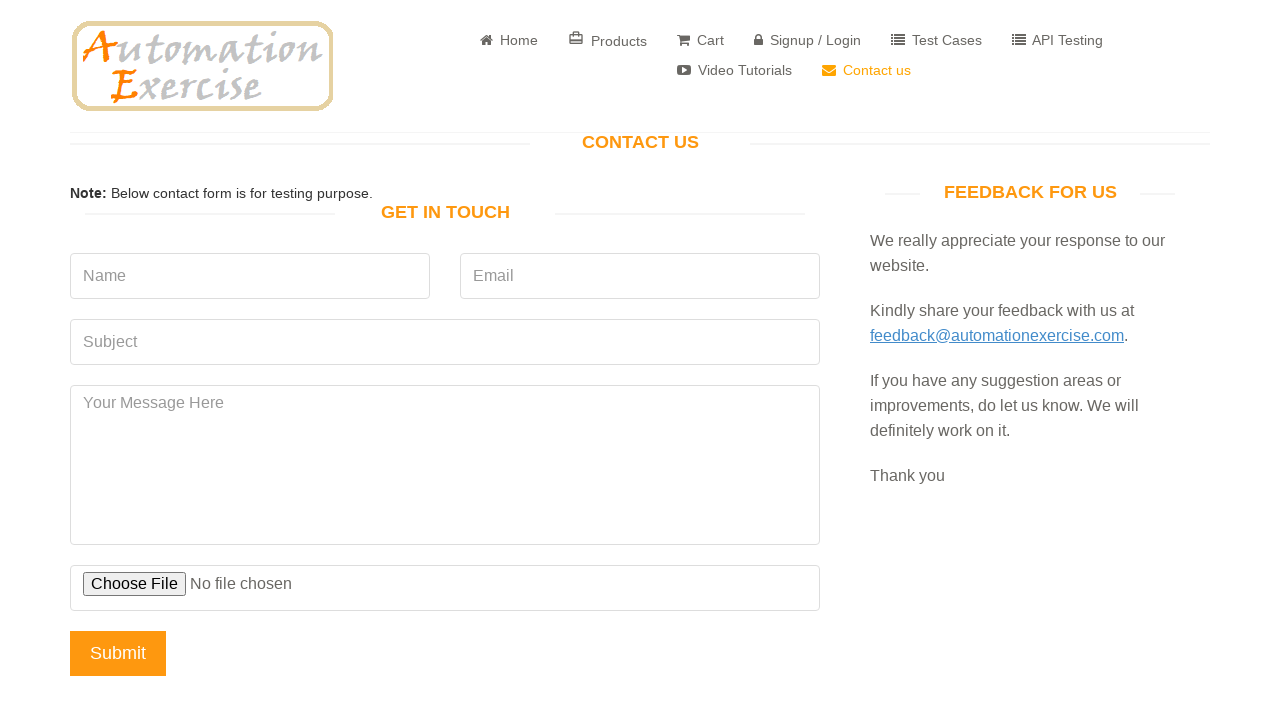

Contact Us form loaded - Get In Touch heading is visible
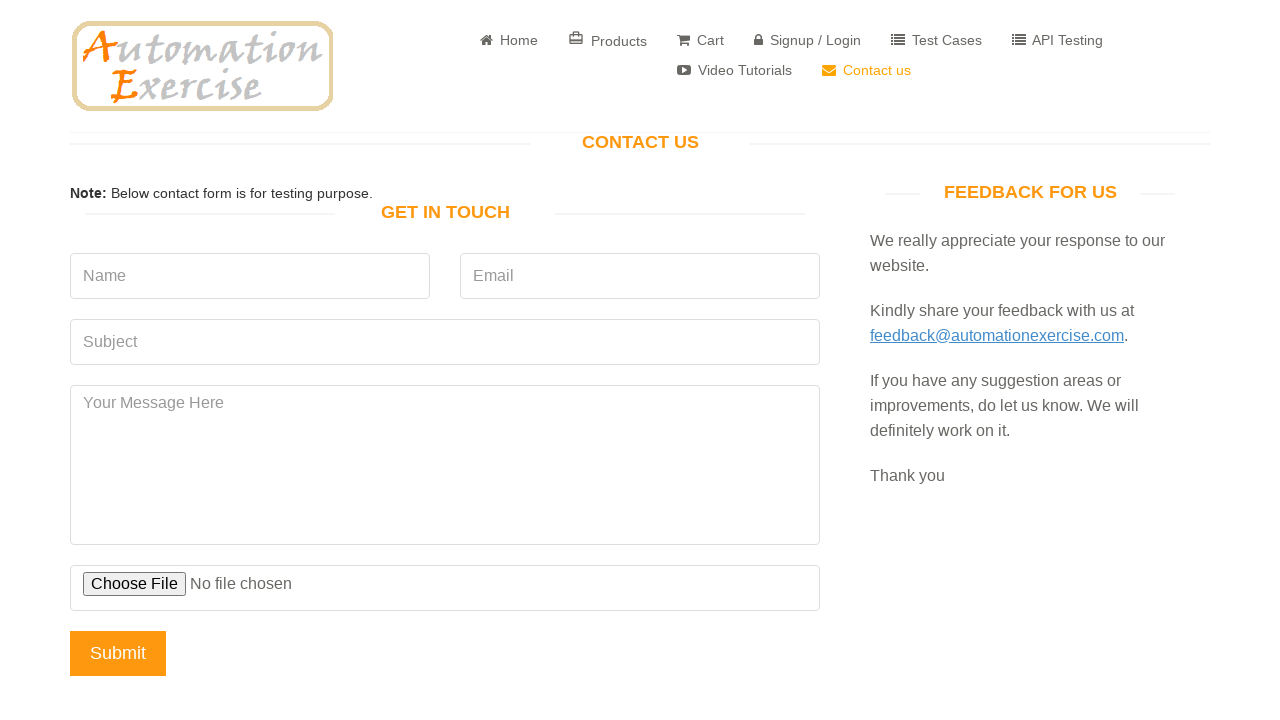

Scrolled down with first arrow key press
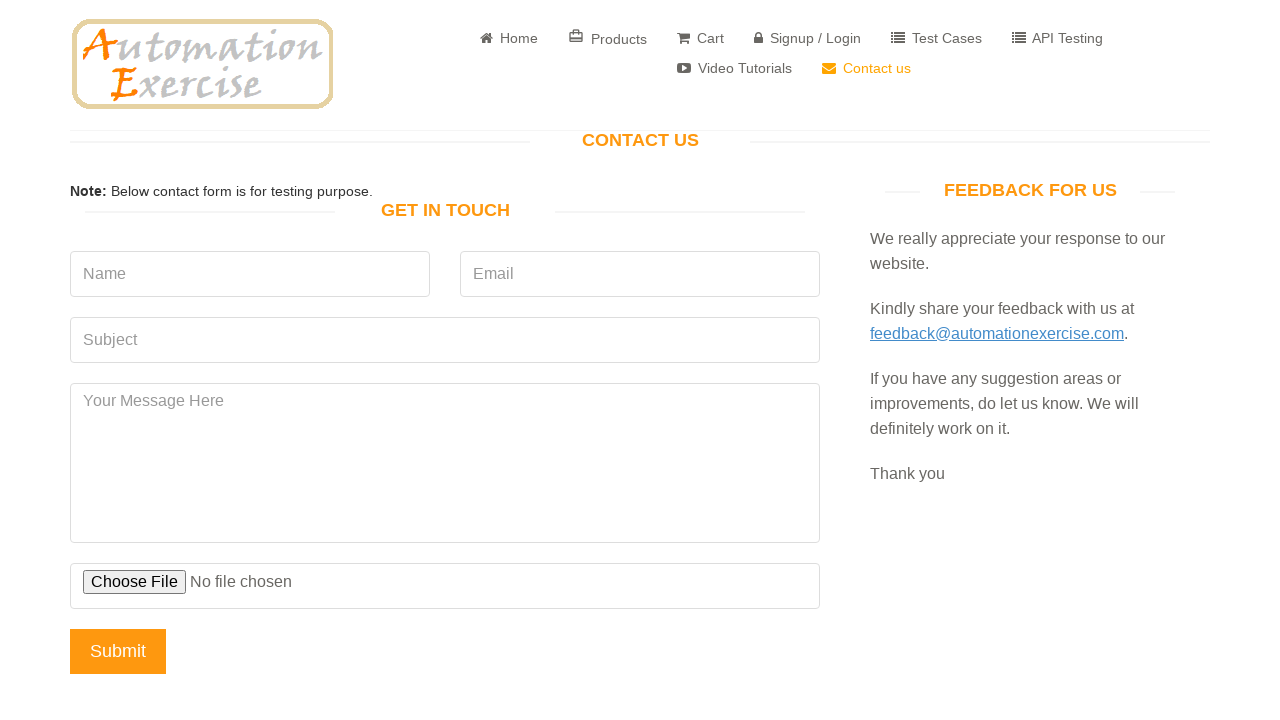

Scrolled down with second arrow key press
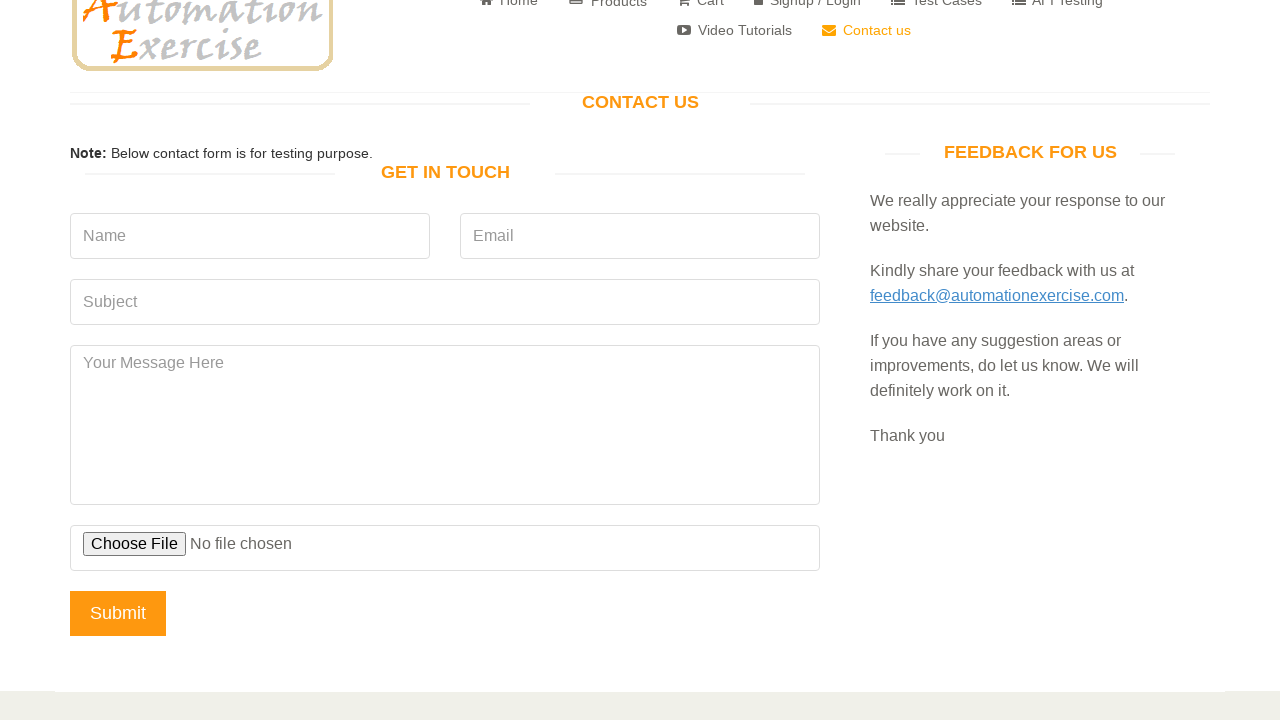

Scrolled down with third arrow key press
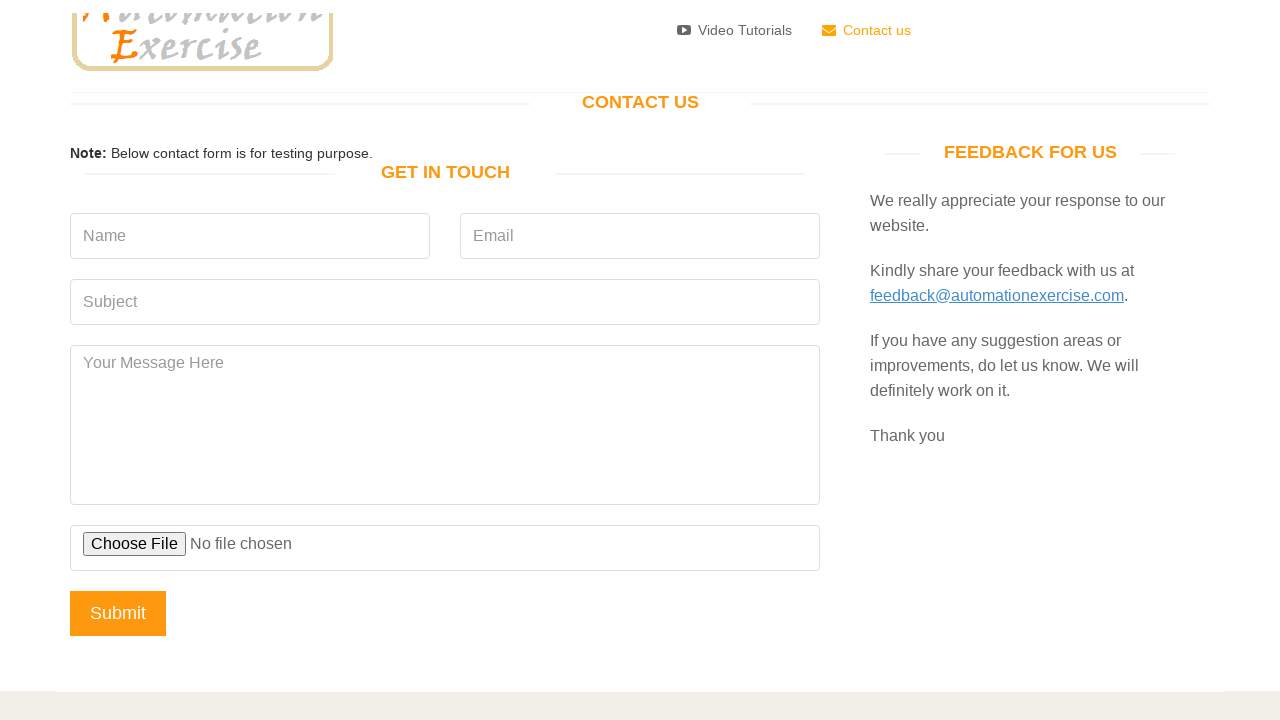

Filled name field with 'Michael Thompson' on input[data-qa='name']
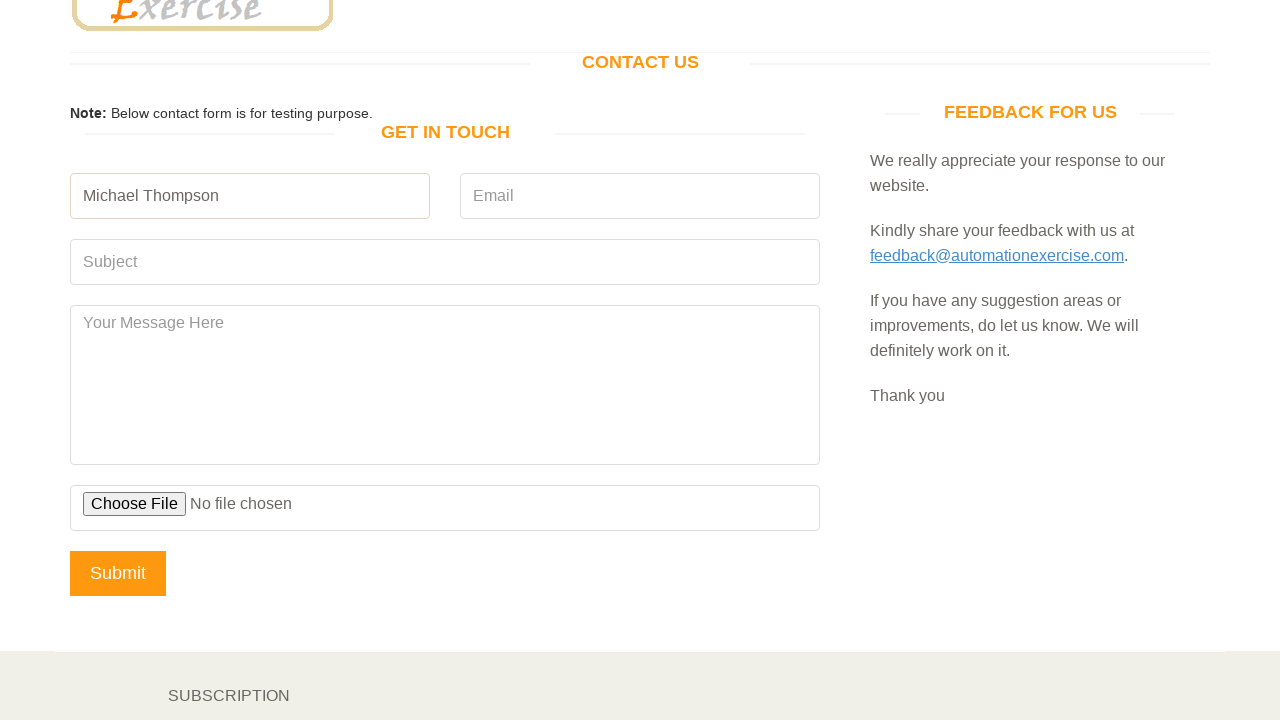

Filled email field with 'michael.thompson@example.com' on input[data-qa='email']
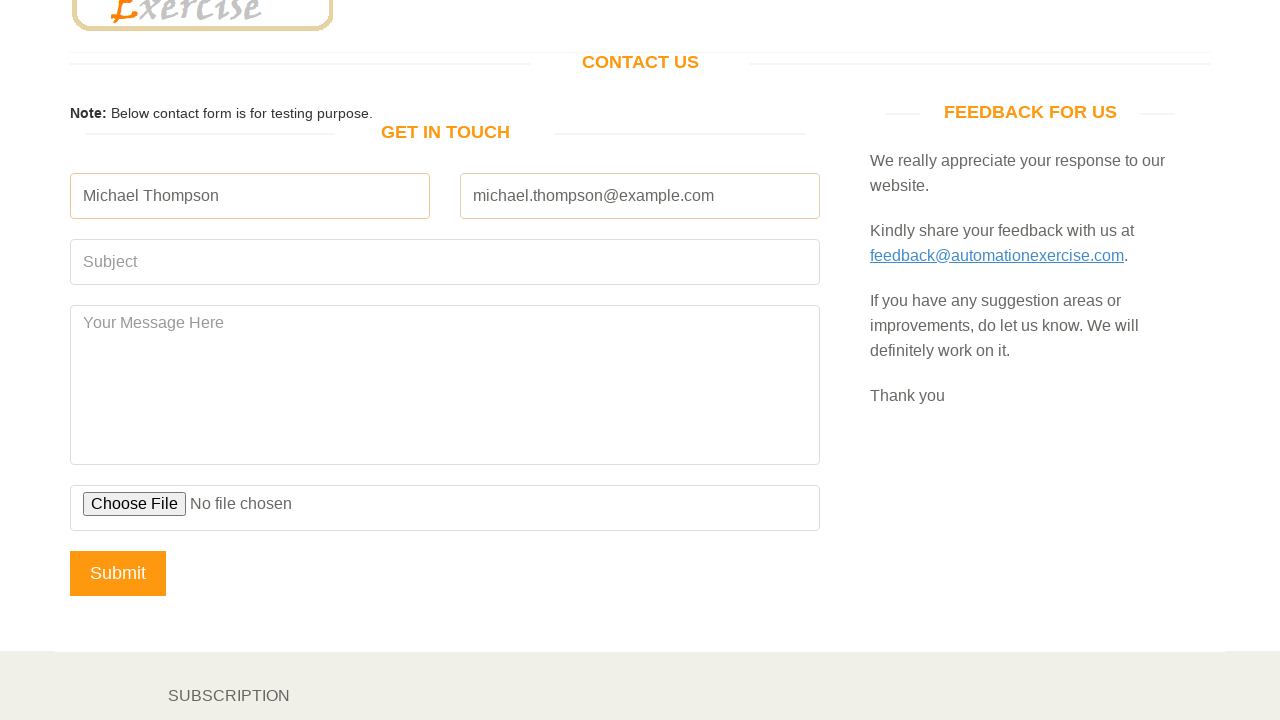

Filled subject field with 'Hej!' on input[data-qa='subject']
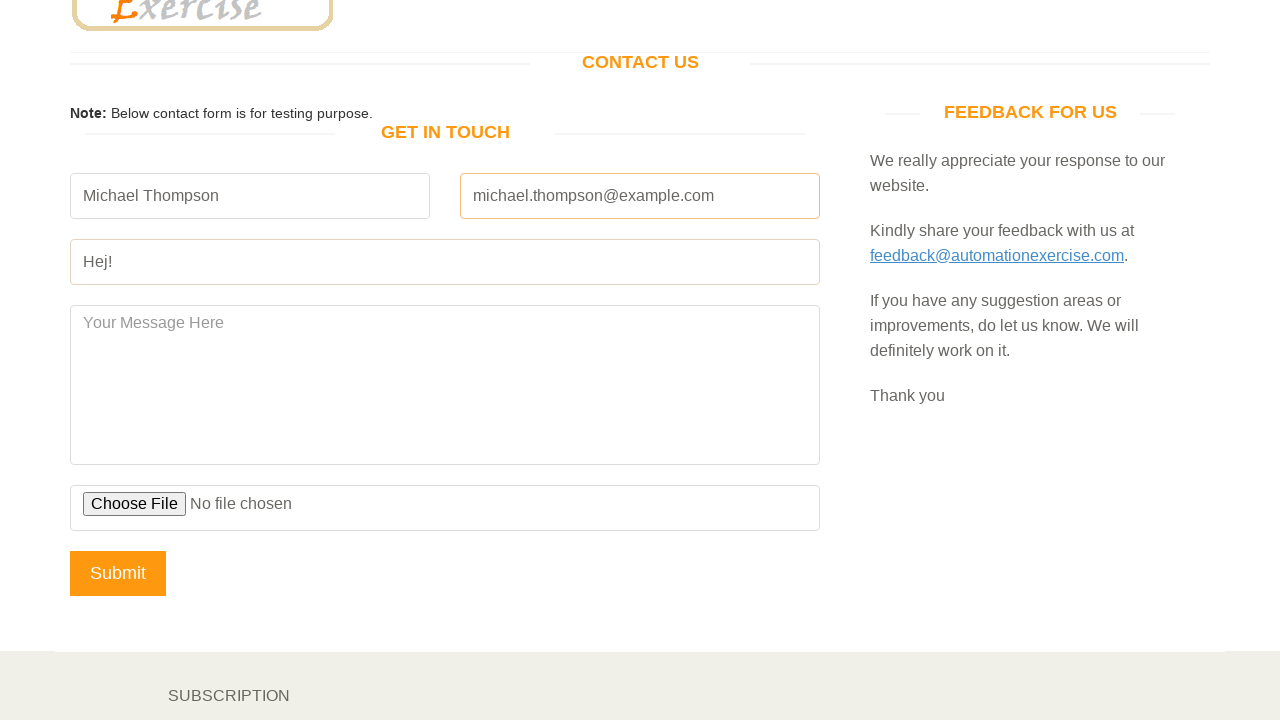

Filled message field with 'Hur mår du?' on textarea[data-qa='message']
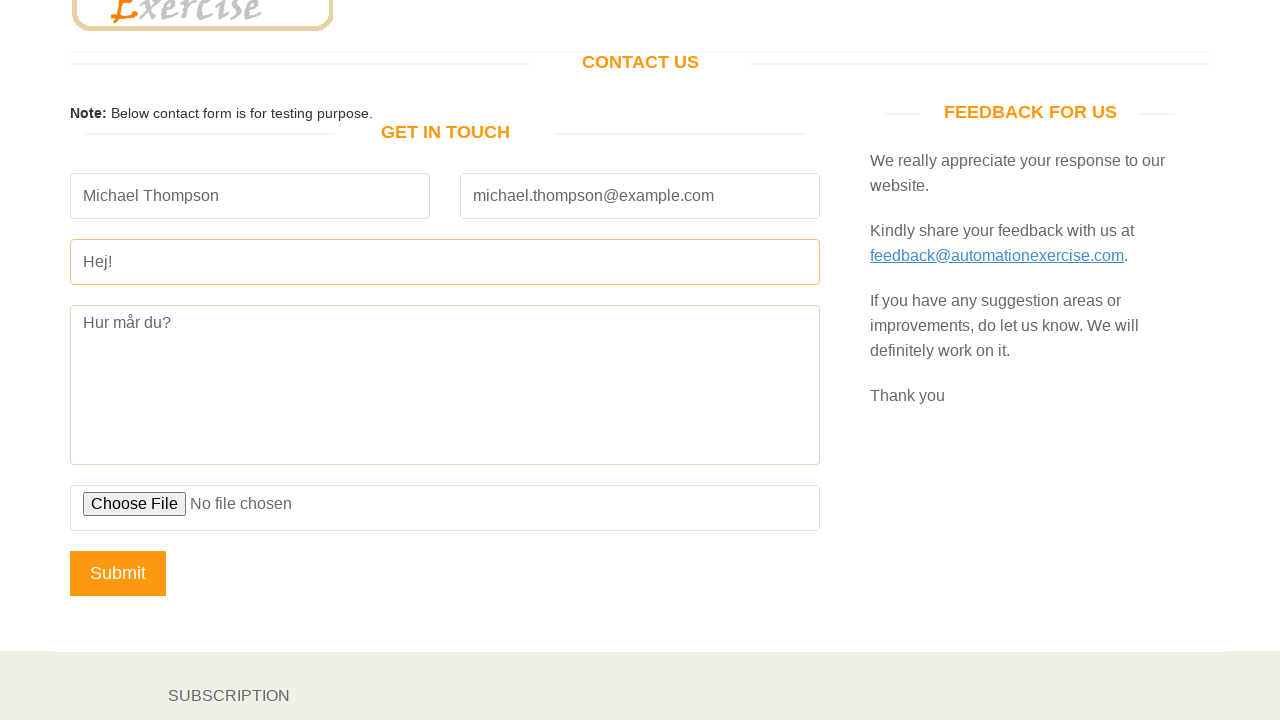

Uploaded PNG file to Contact Us form
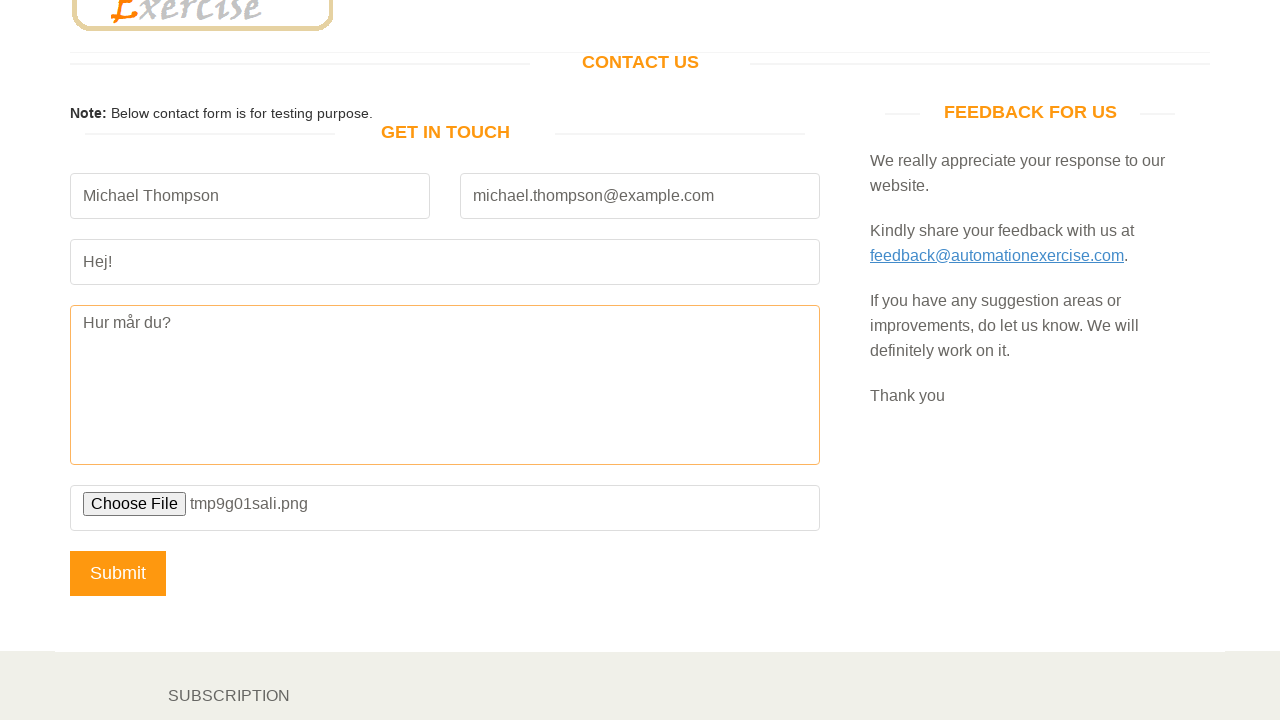

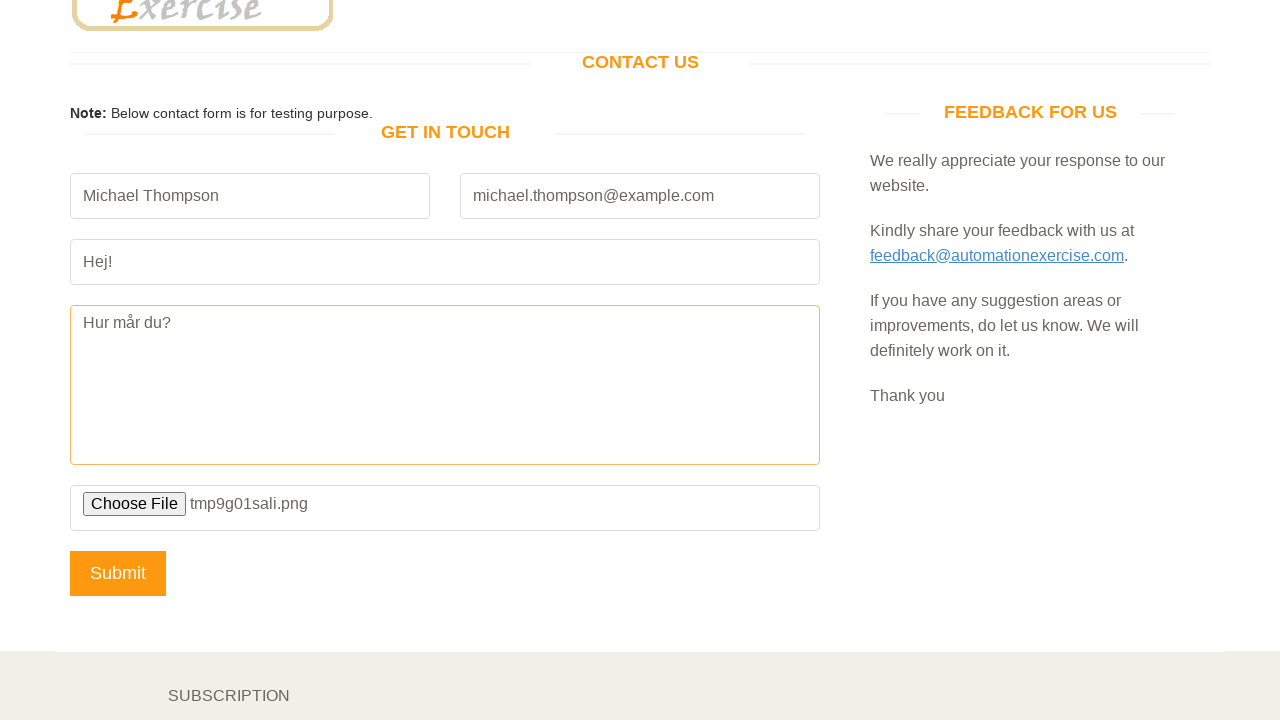